Tests browser window handling by clicking a button that opens a new tab and verifying the content in the new tab

Starting URL: https://demoqa.com/browser-windows

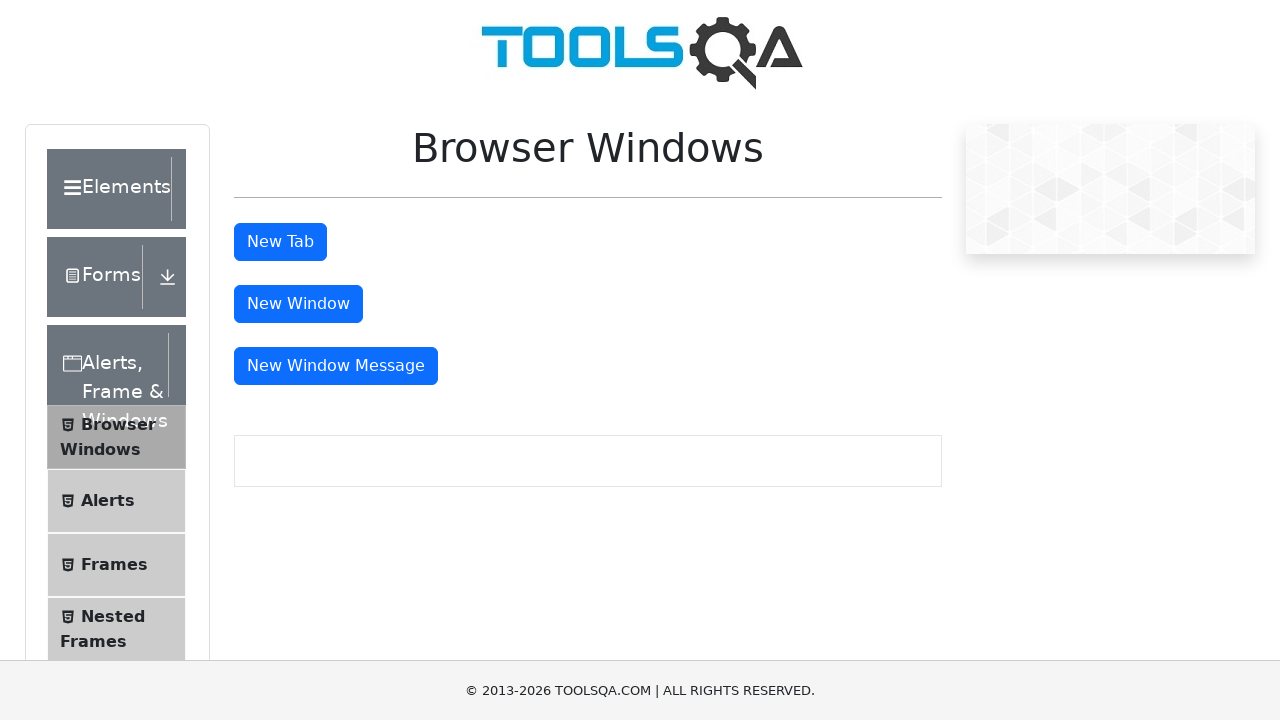

Clicked tab button to open new tab at (280, 242) on #tabButton
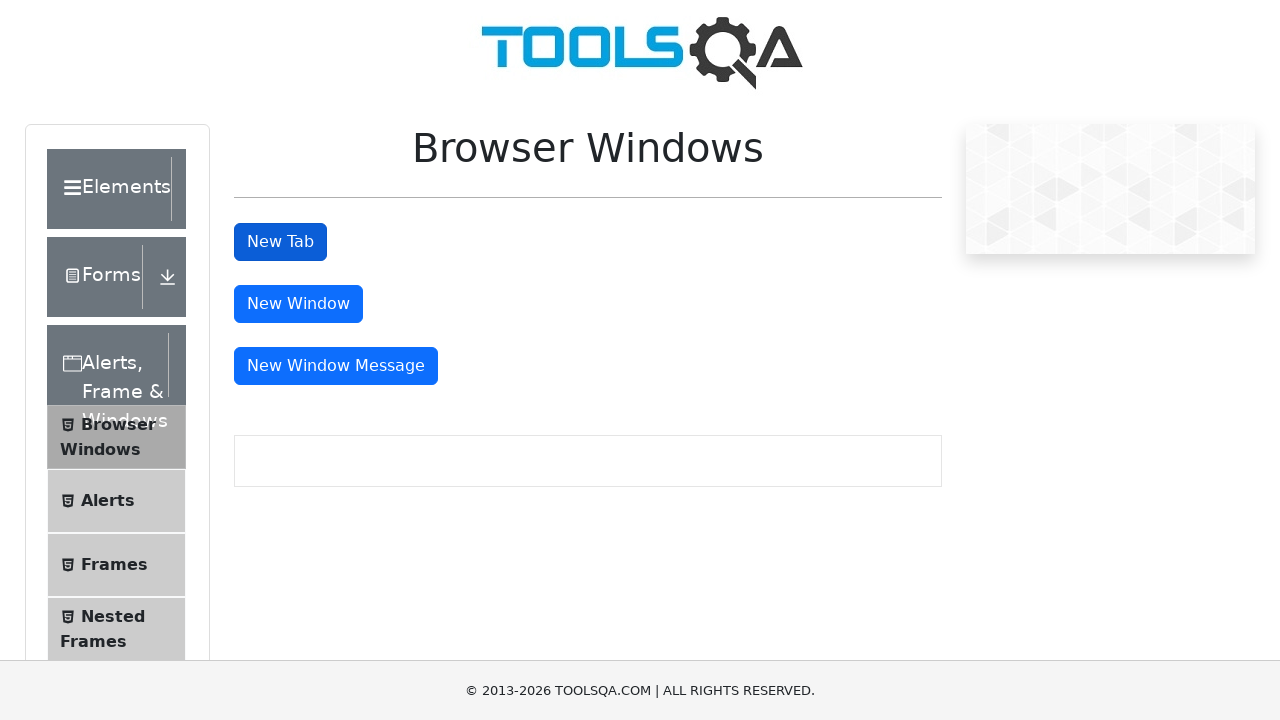

New tab opened and captured
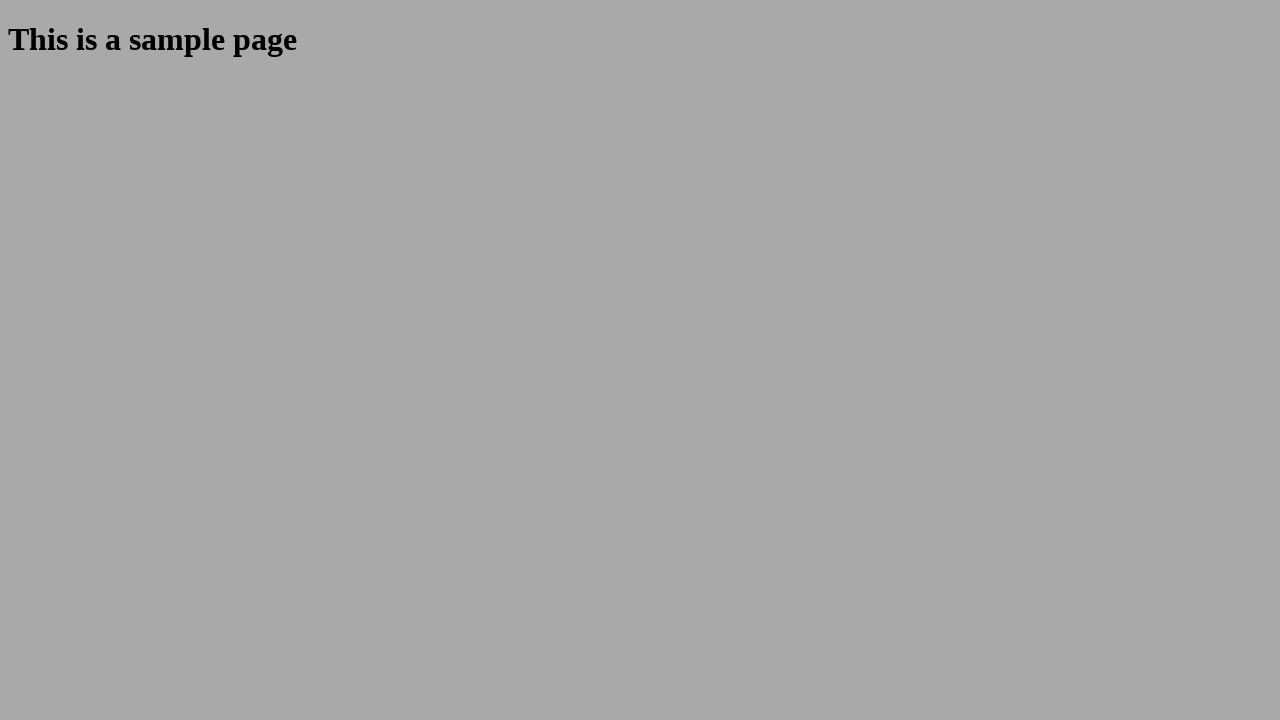

Sample heading loaded in new tab
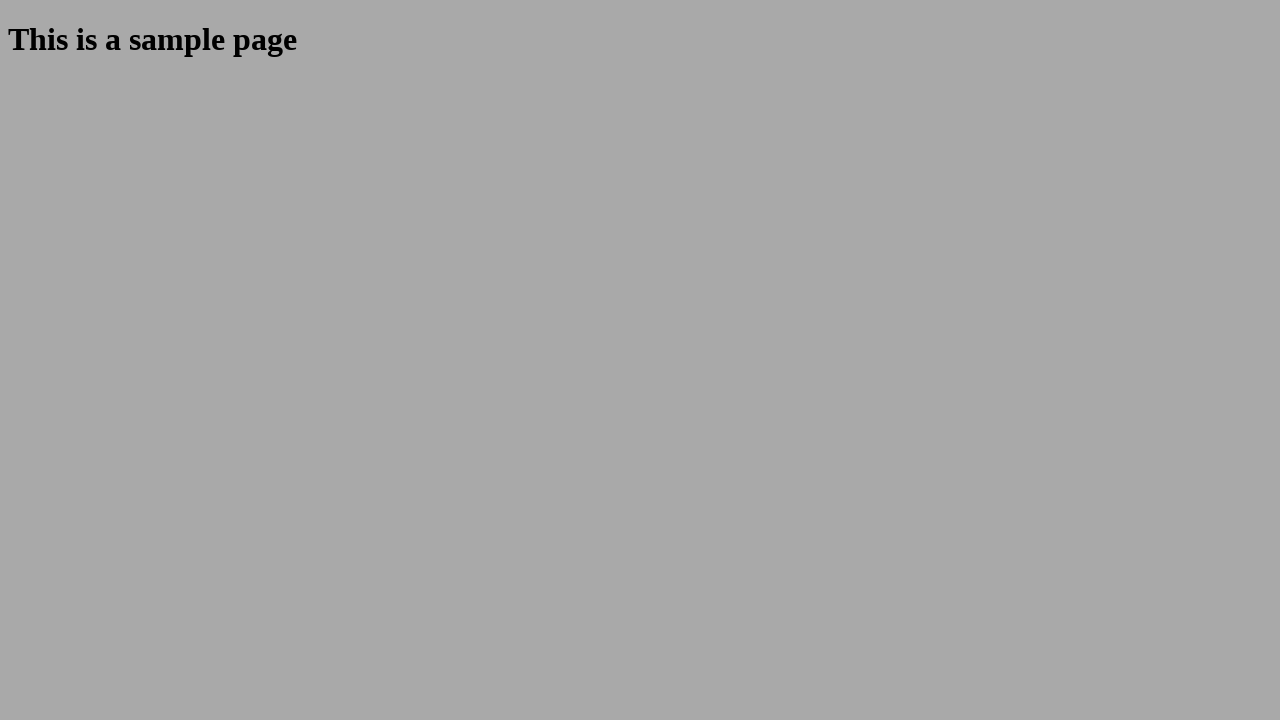

Retrieved heading text: 'This is a sample page'
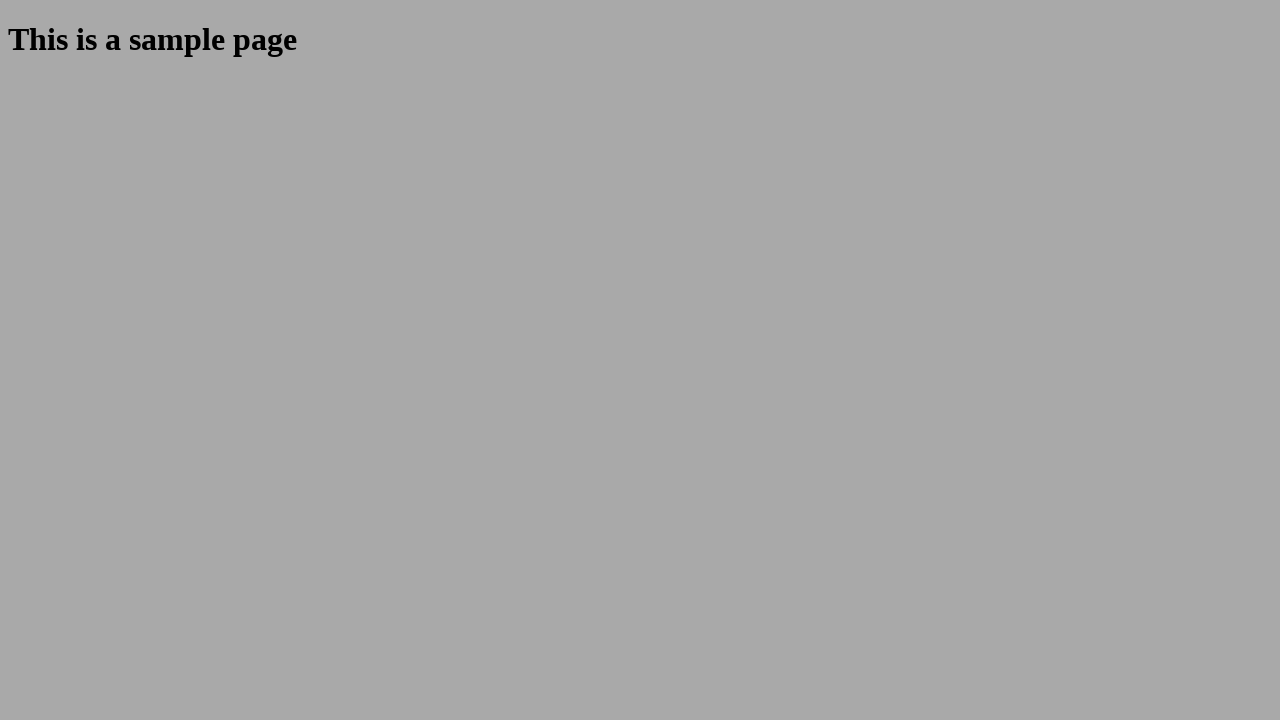

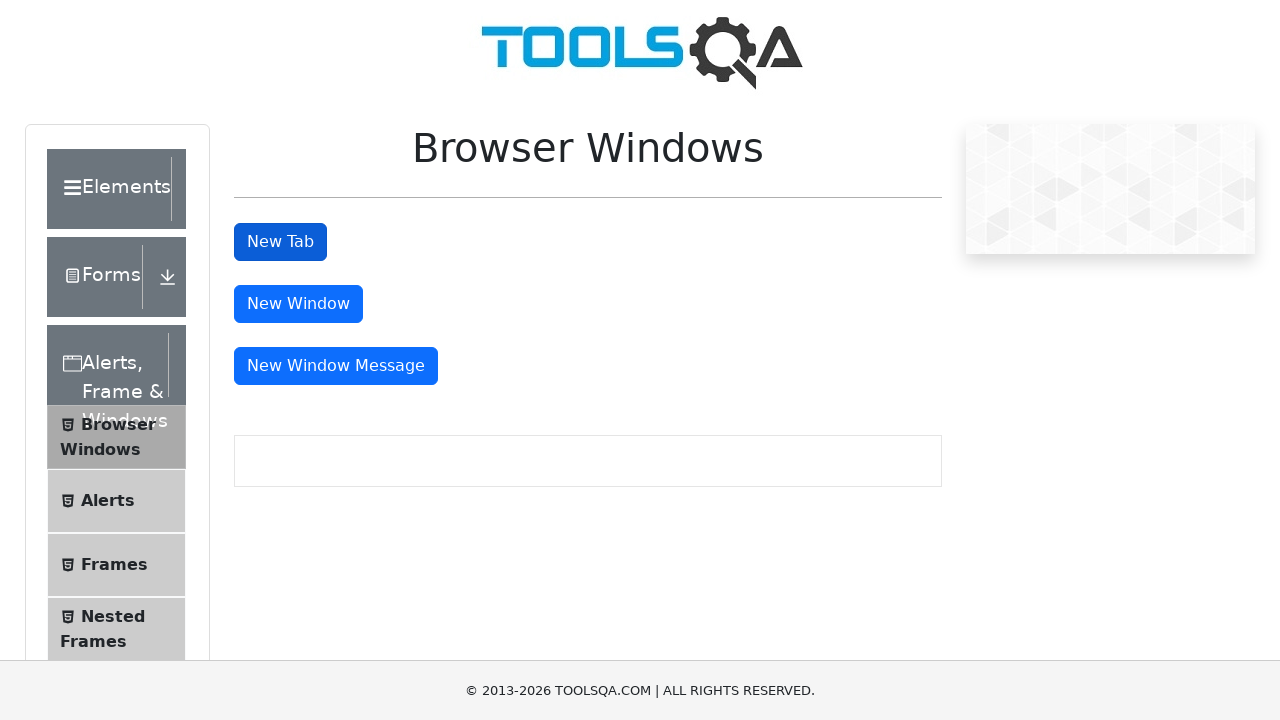